Tests JavaScript confirmation alert handling by clicking a button to trigger a confirmation dialog, accepting it, and verifying the result message displayed on the page.

Starting URL: http://the-internet.herokuapp.com/javascript_alerts

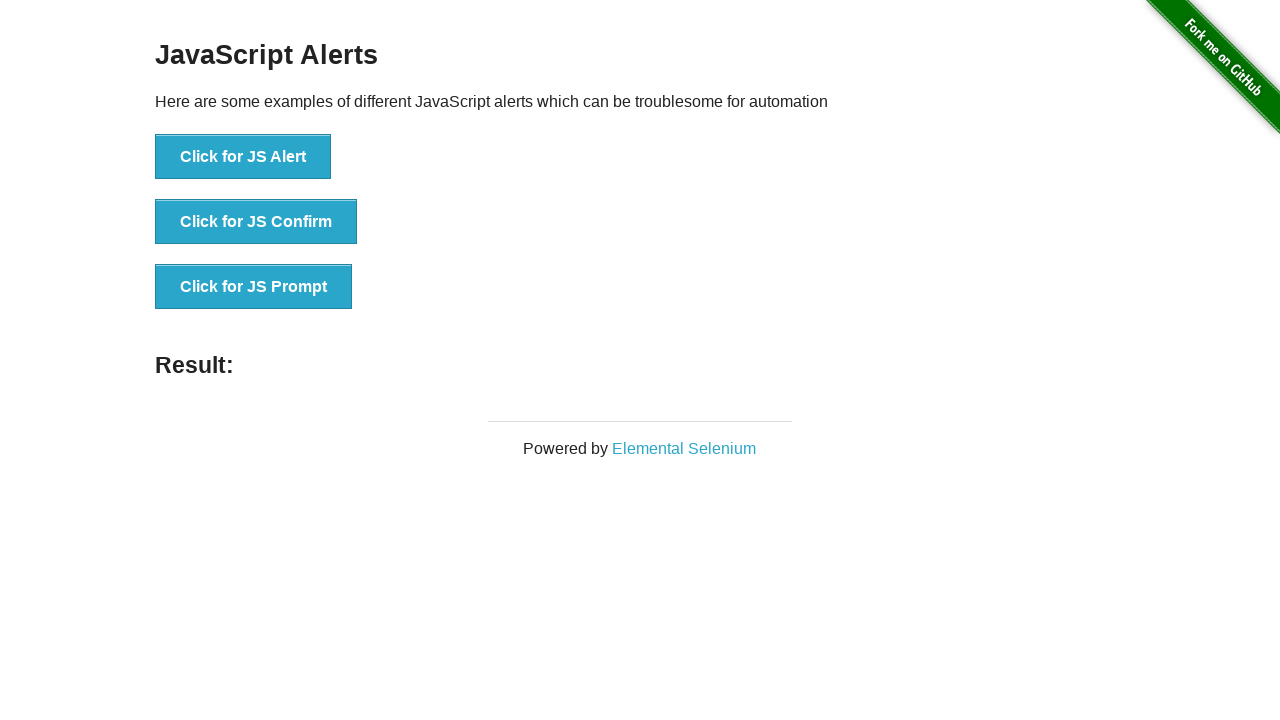

Set up dialog handler to accept confirmation dialogs
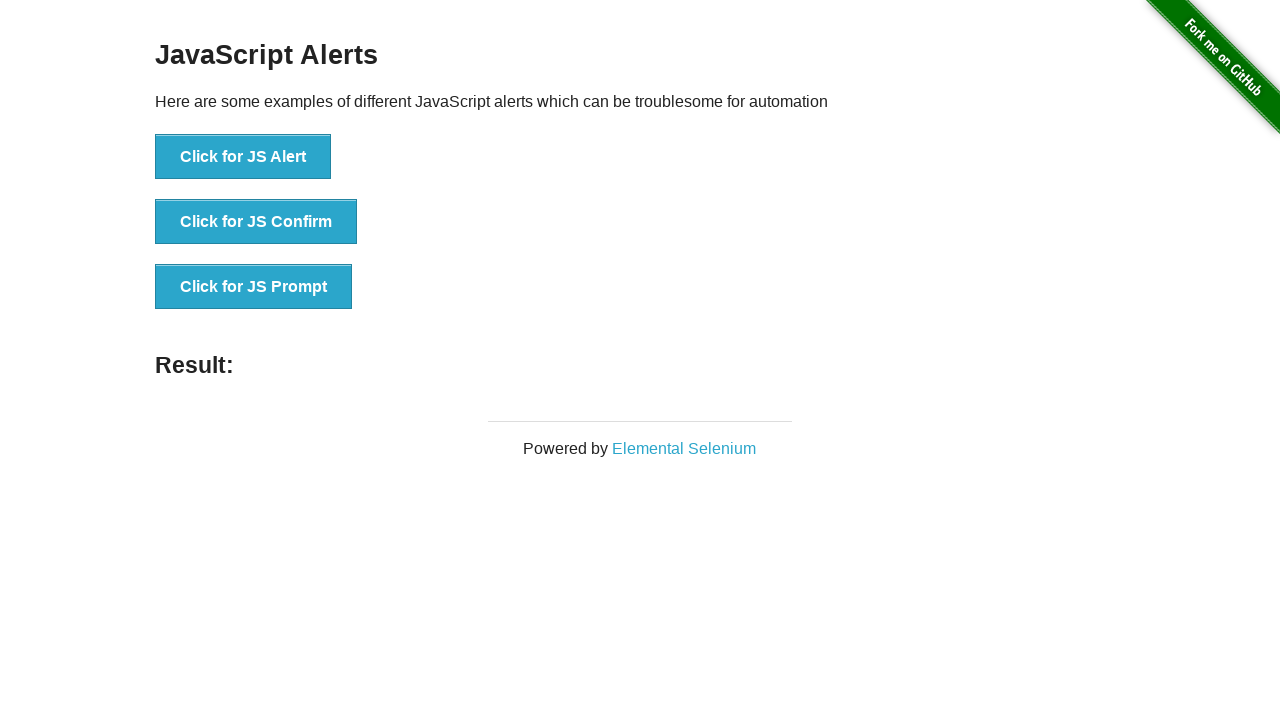

Clicked the second button to trigger JavaScript confirmation alert at (256, 222) on ul > li:nth-child(2) > button
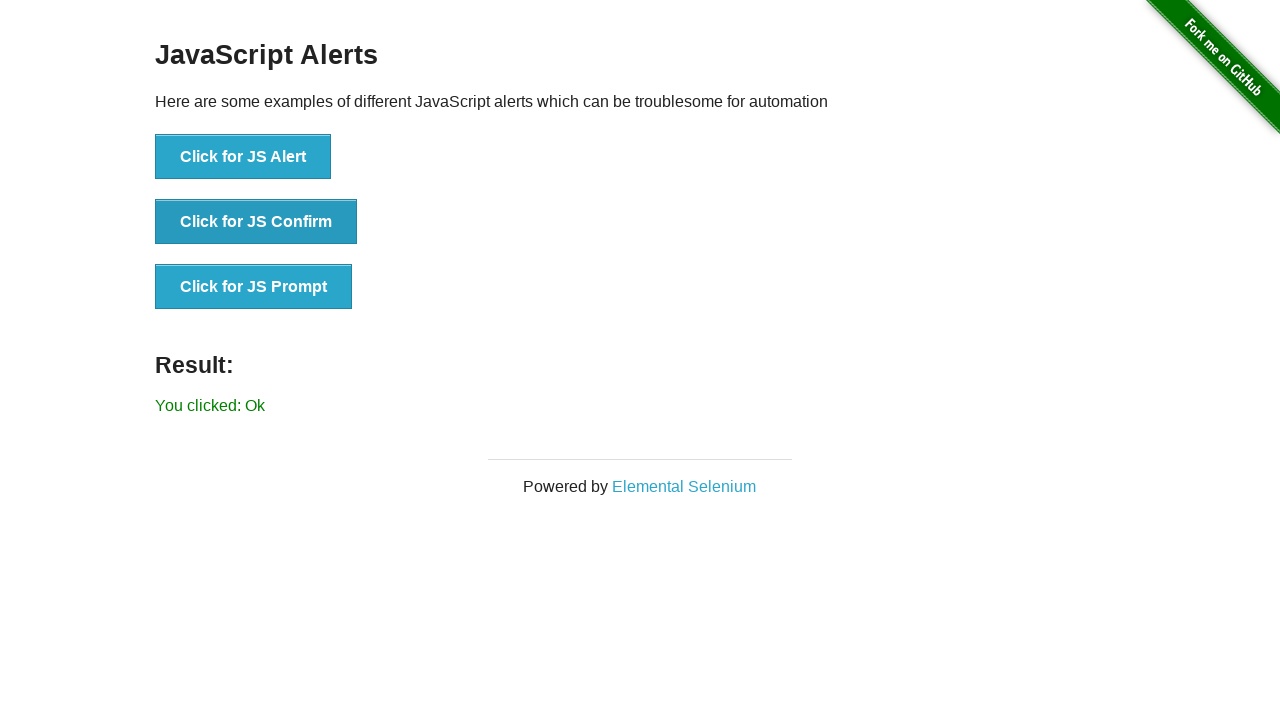

Result message element loaded on the page
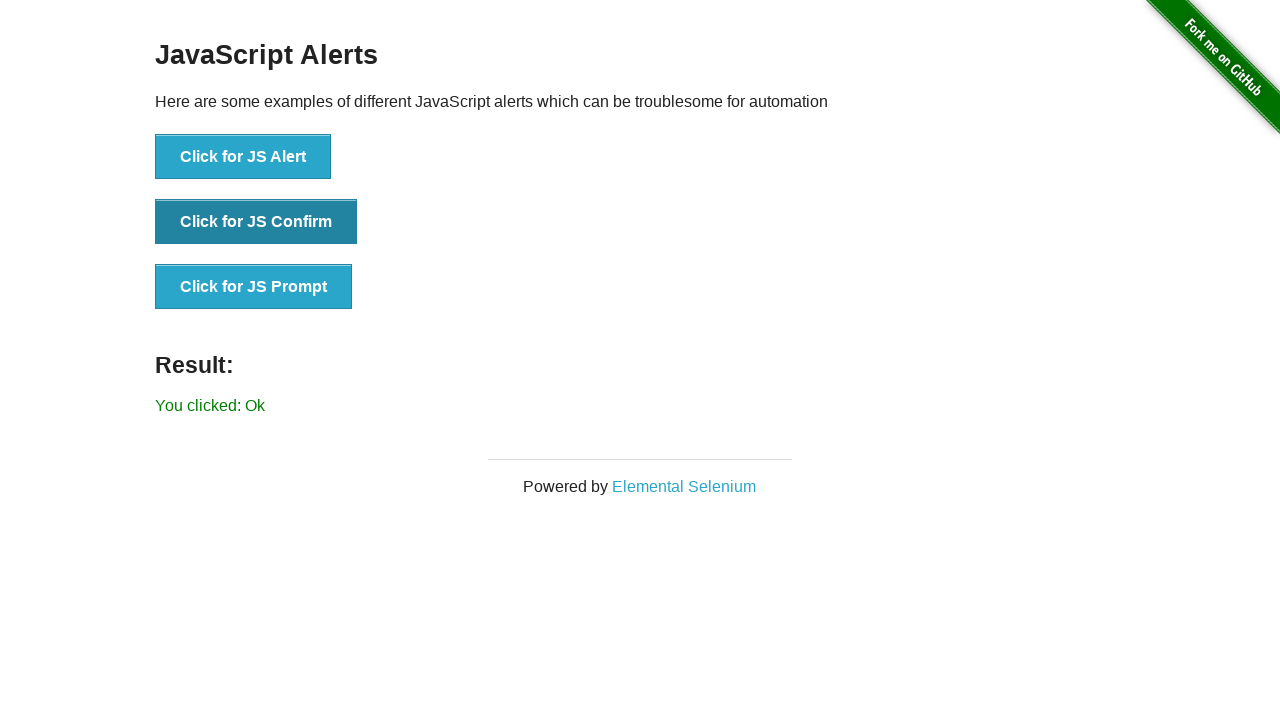

Retrieved result text from the page
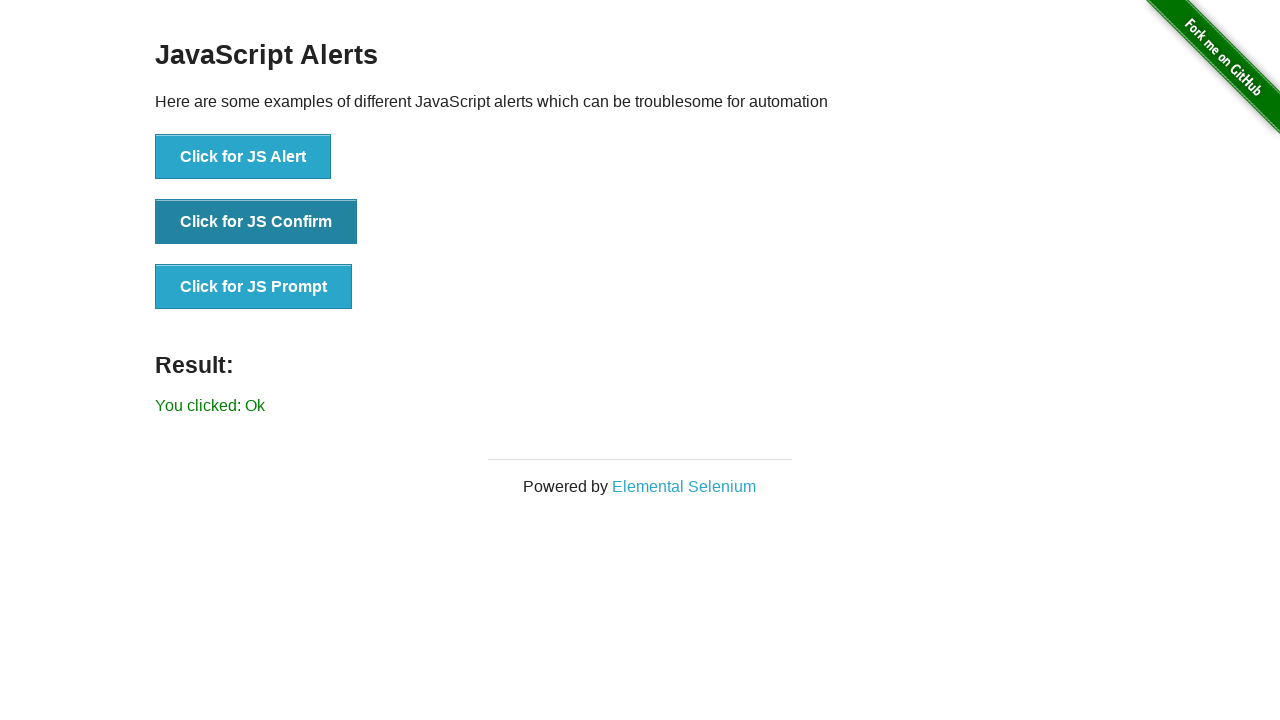

Verified result text equals 'You clicked: Ok'
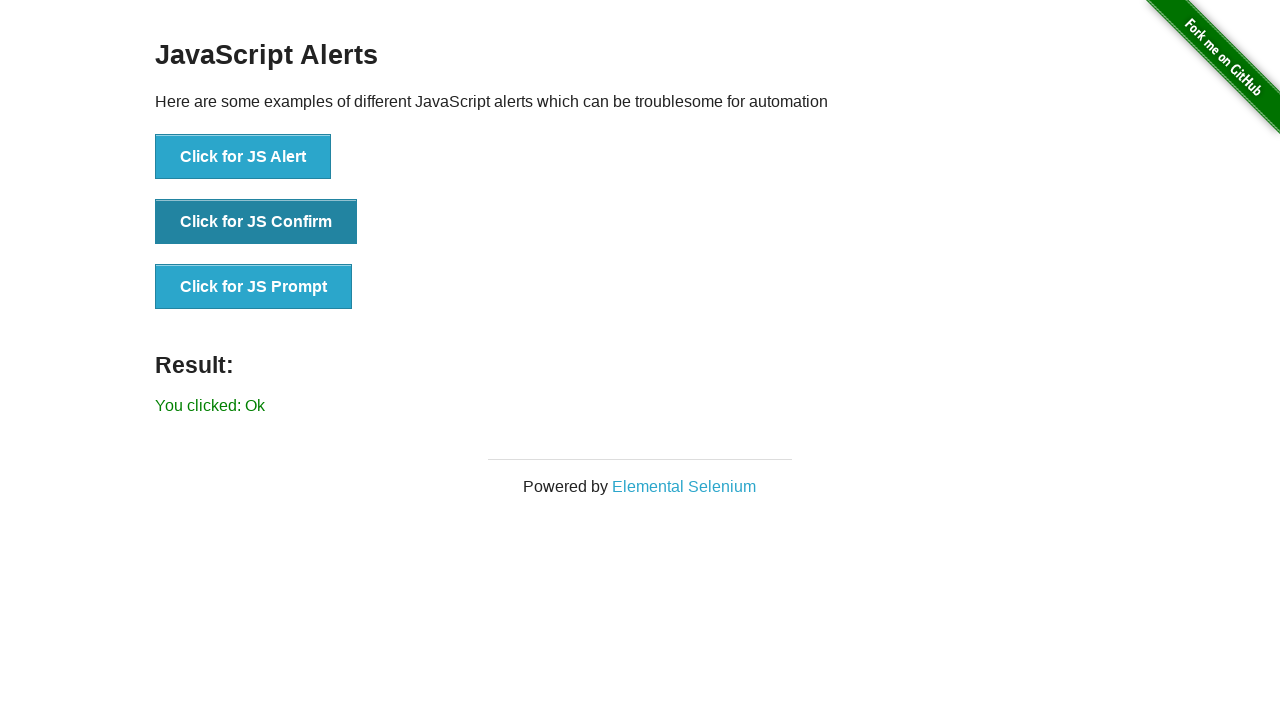

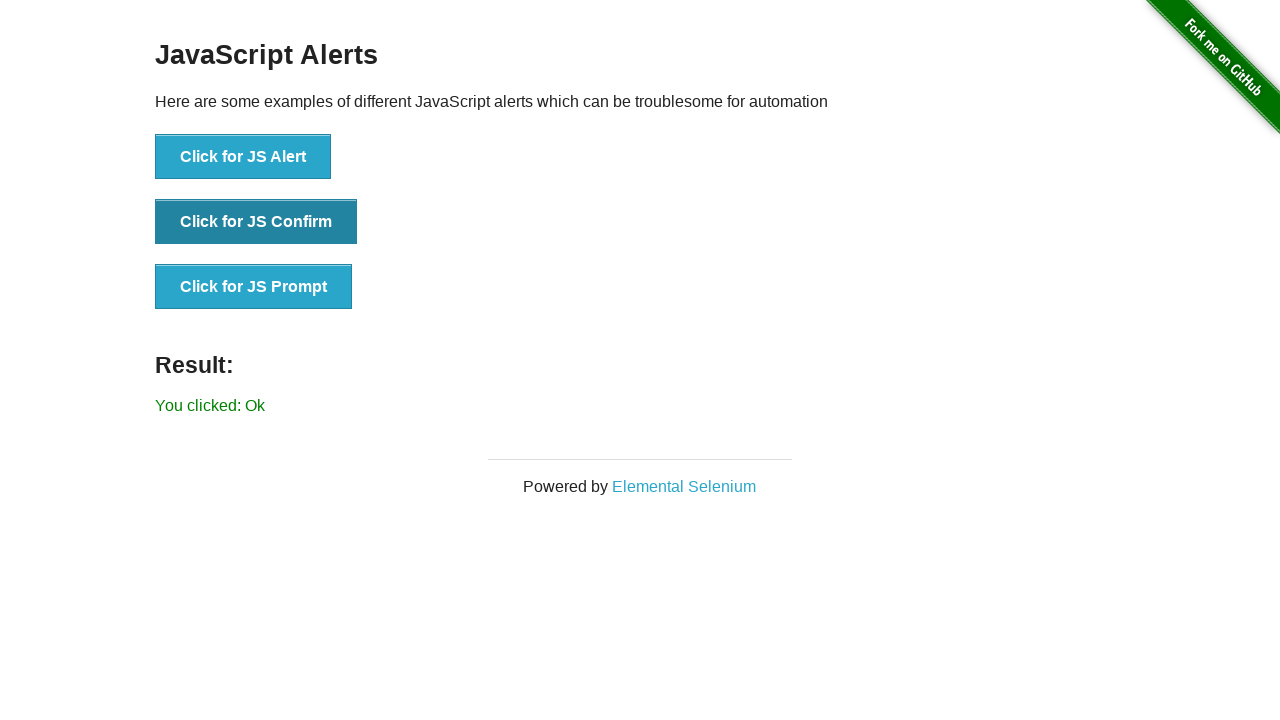